Navigates to the forgot password page and verifies that the Reset Password text is displayed

Starting URL: https://opensource-demo.orangehrmlive.com/

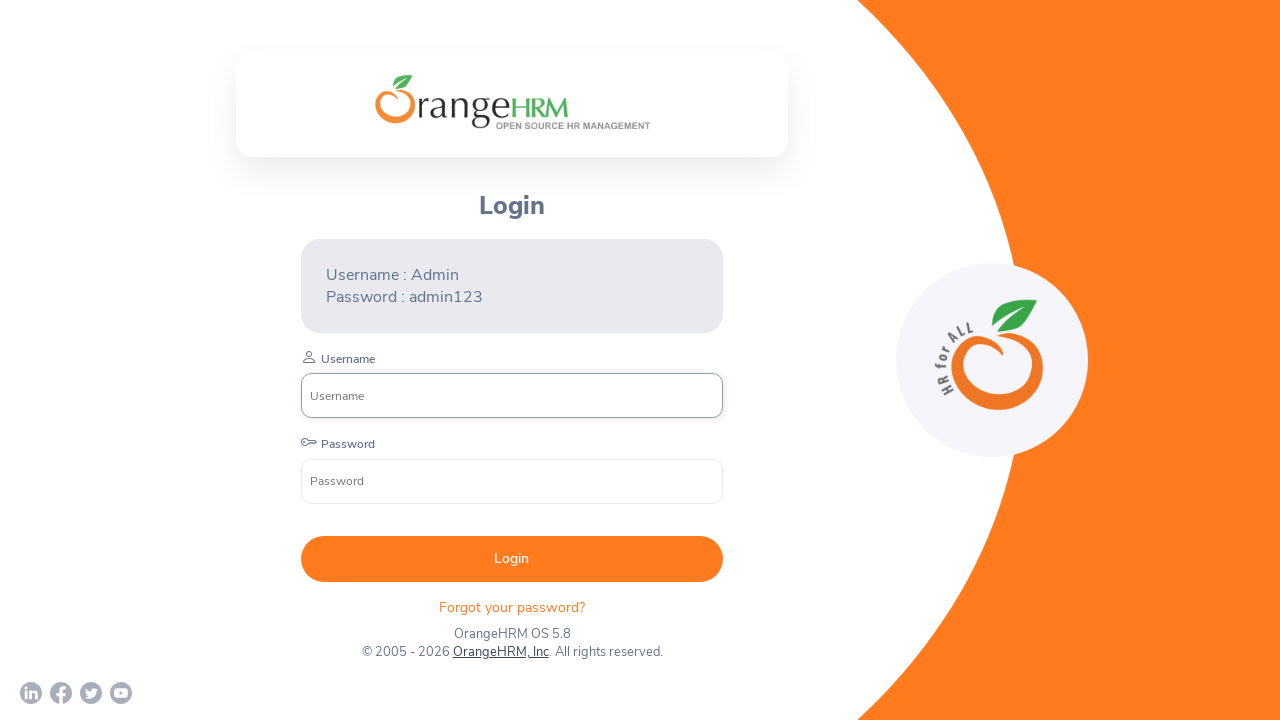

Clicked 'Forgot your password' link at (512, 607) on xpath=//div[@class='orangehrm-login-forgot']
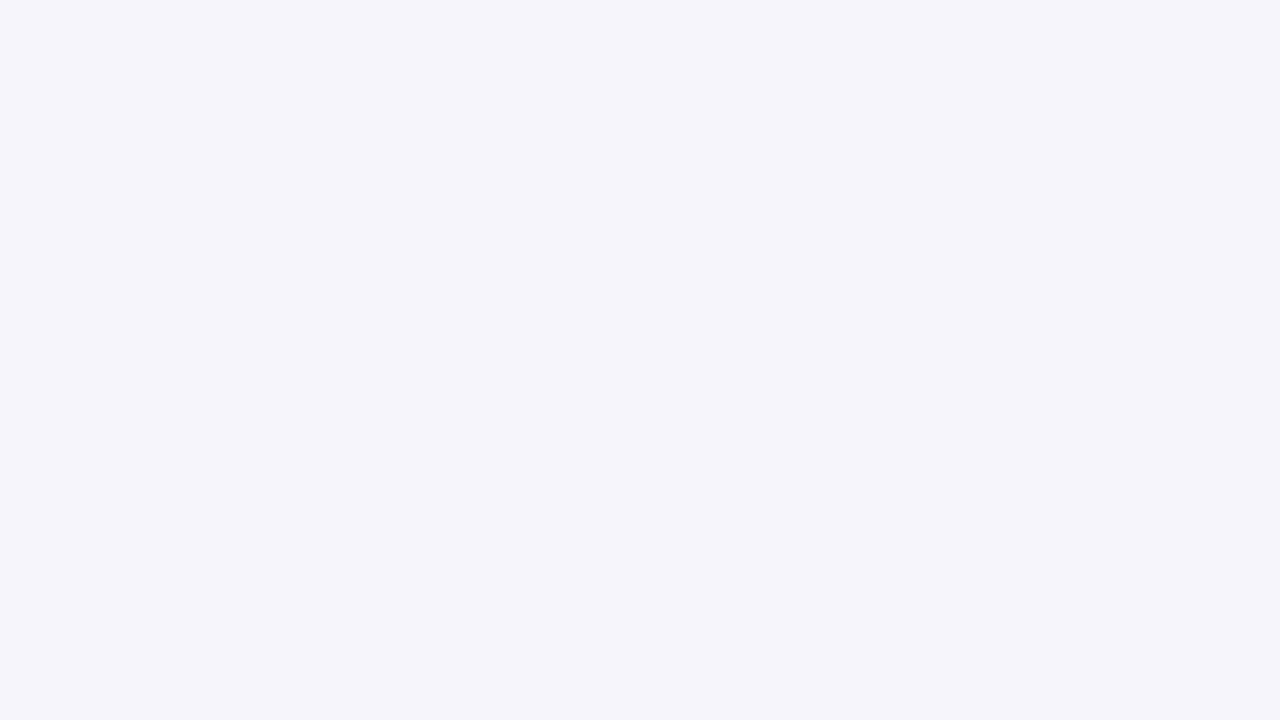

Waited for Reset Password page to load
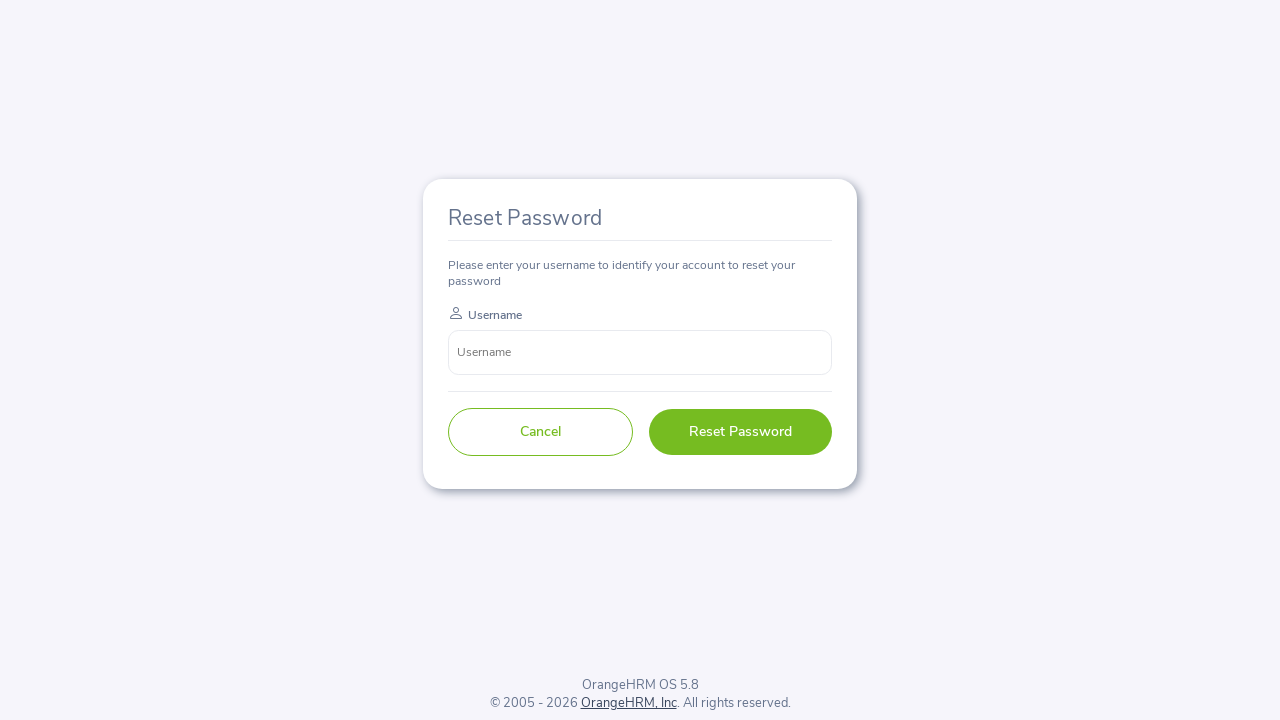

Verified 'Reset Password' text is displayed on the forgot password page
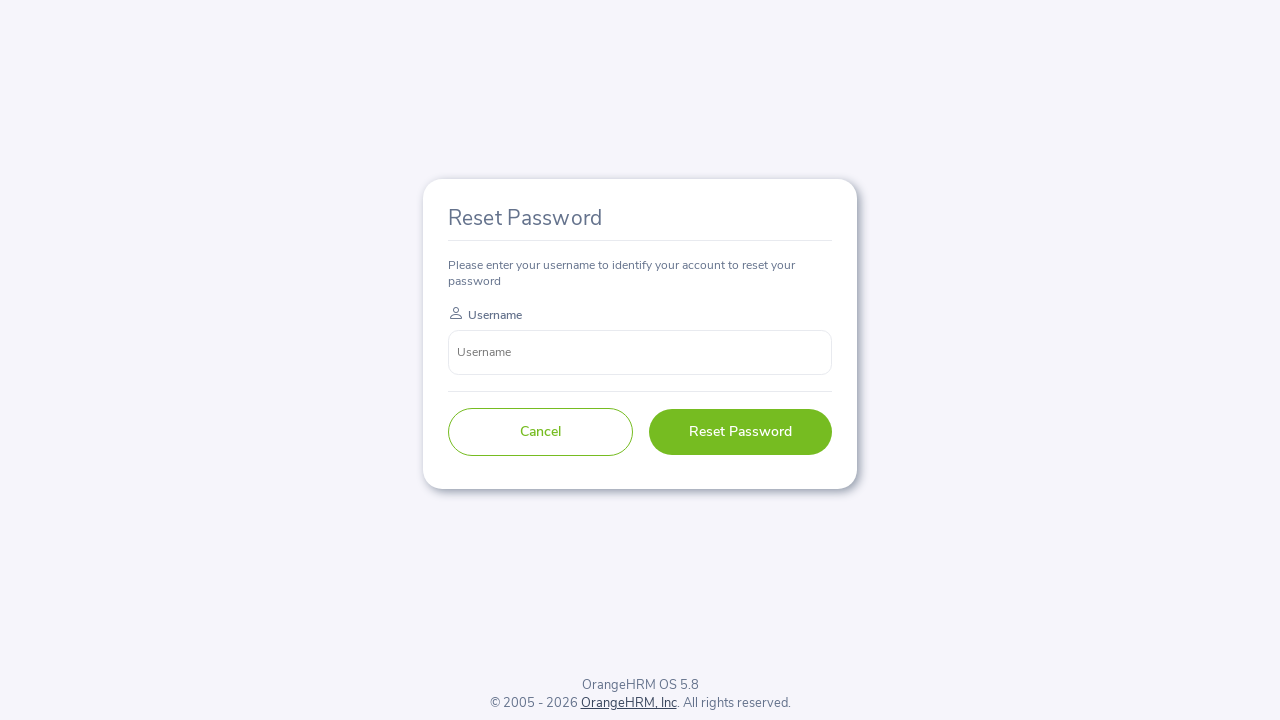

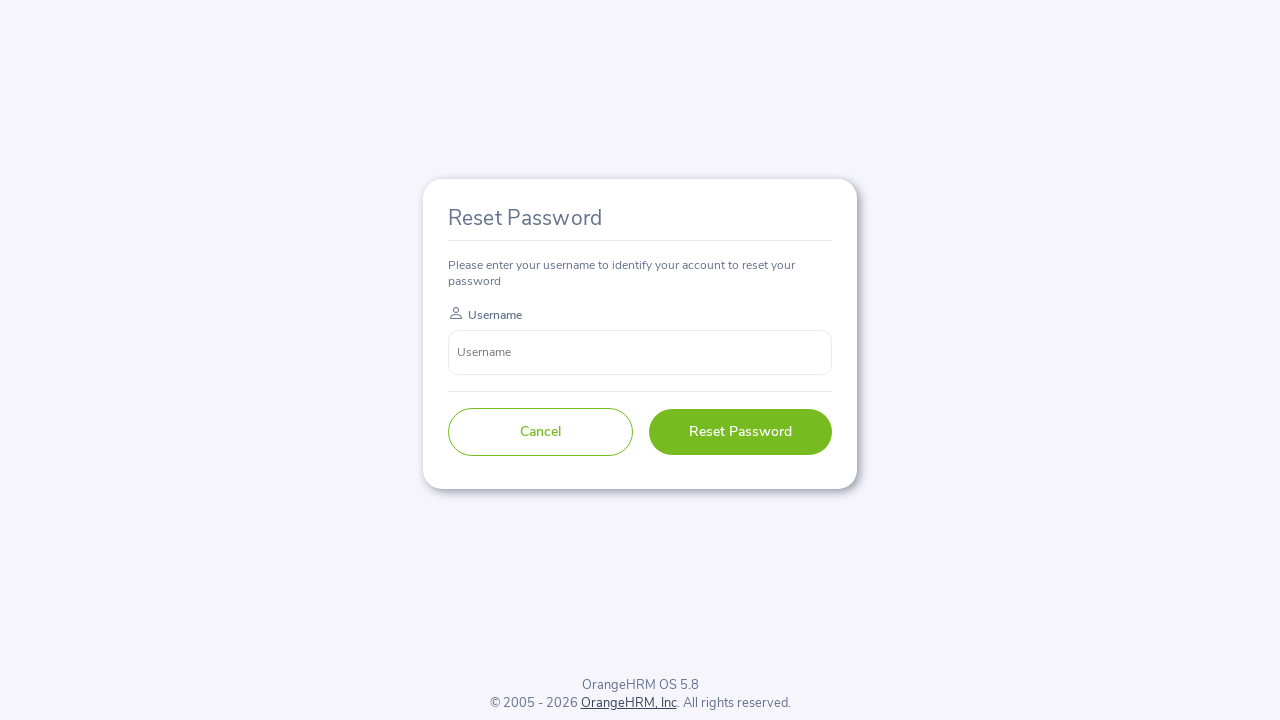